Tests window handling by clicking the Help link on Gmail homepage and switching between the main window and the help window

Starting URL: https://www.gmail.com

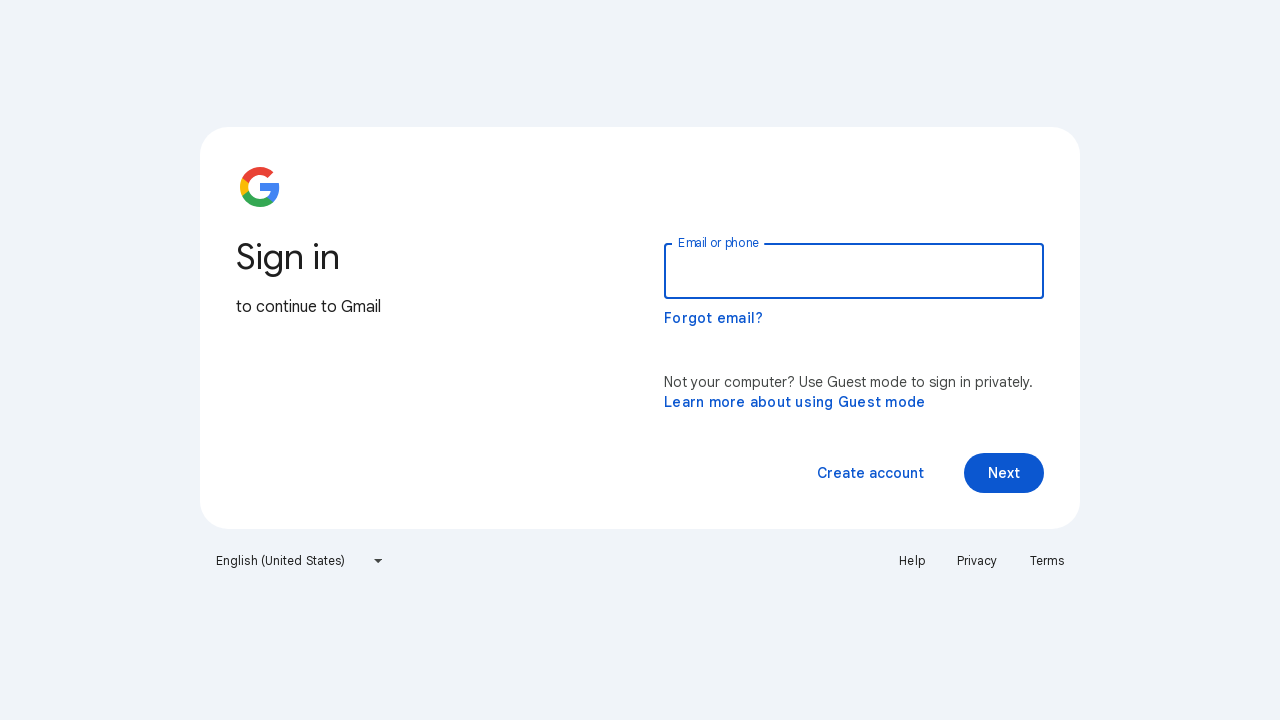

Clicked Help link on Gmail homepage at (912, 561) on a:text('Help')
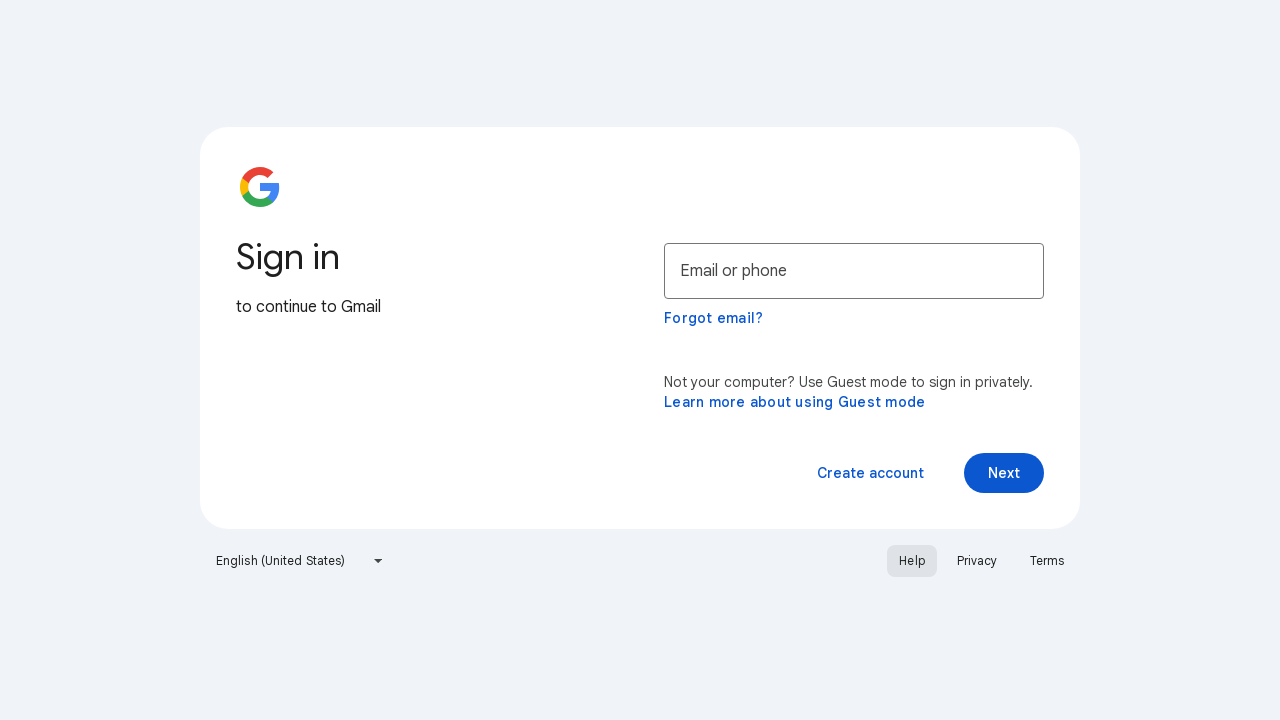

Help window opened and captured
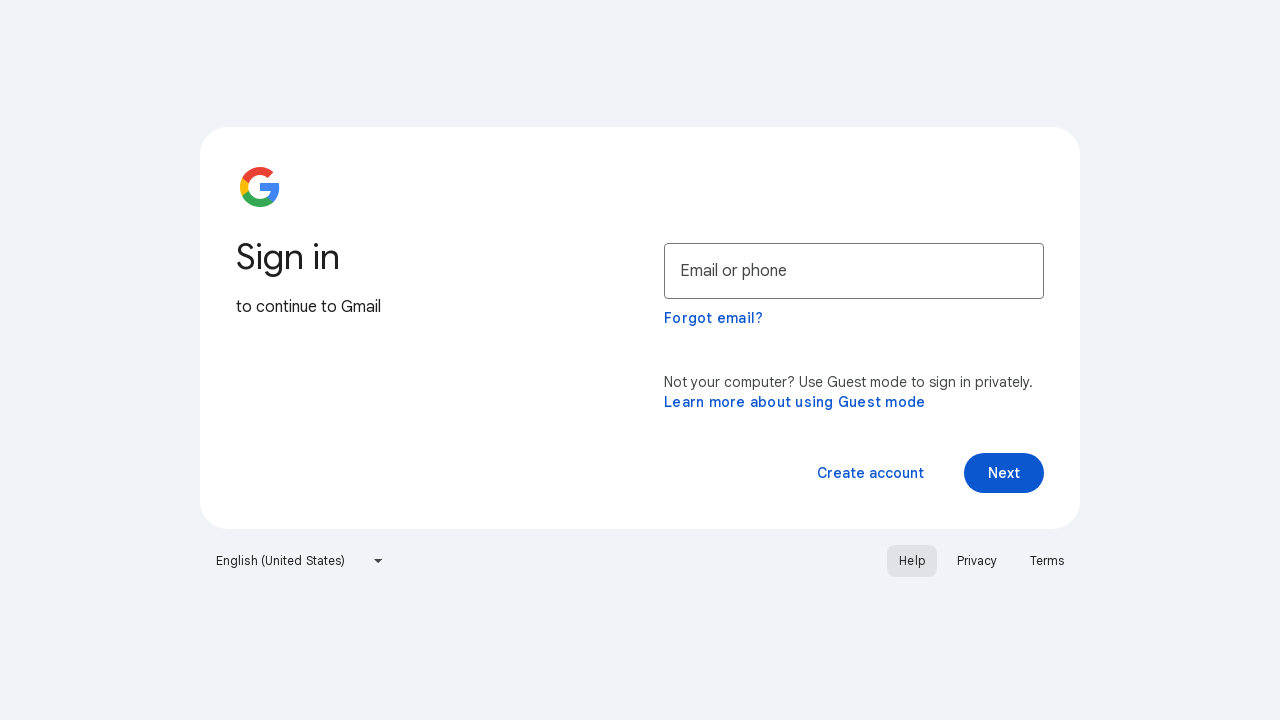

Retrieved main window title: Gmail
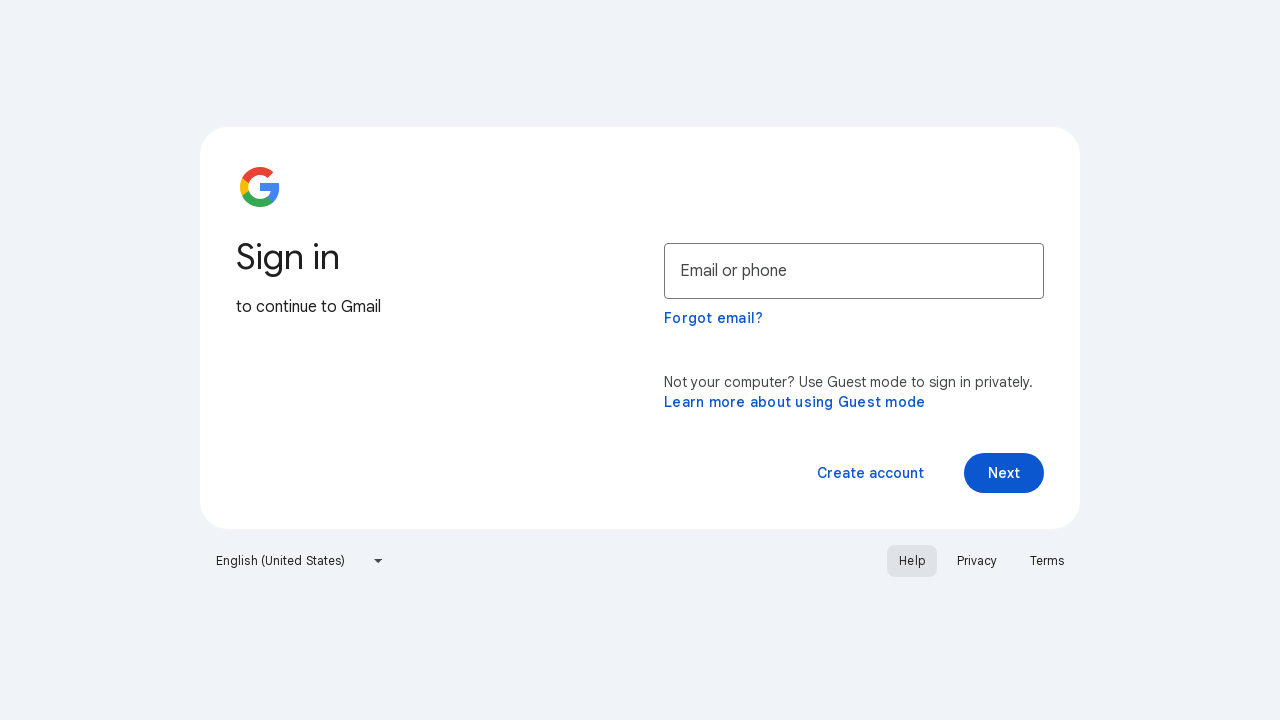

Retrieved help window title: Google Account Help
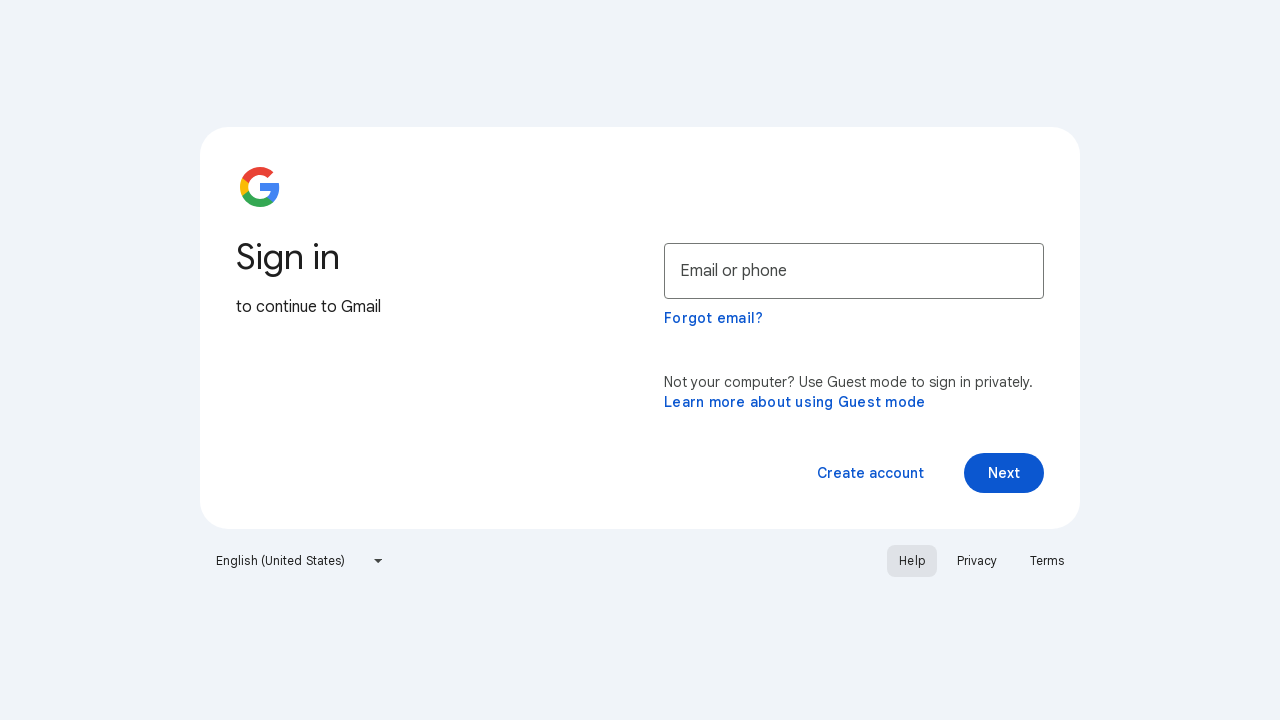

Switched focus to help window
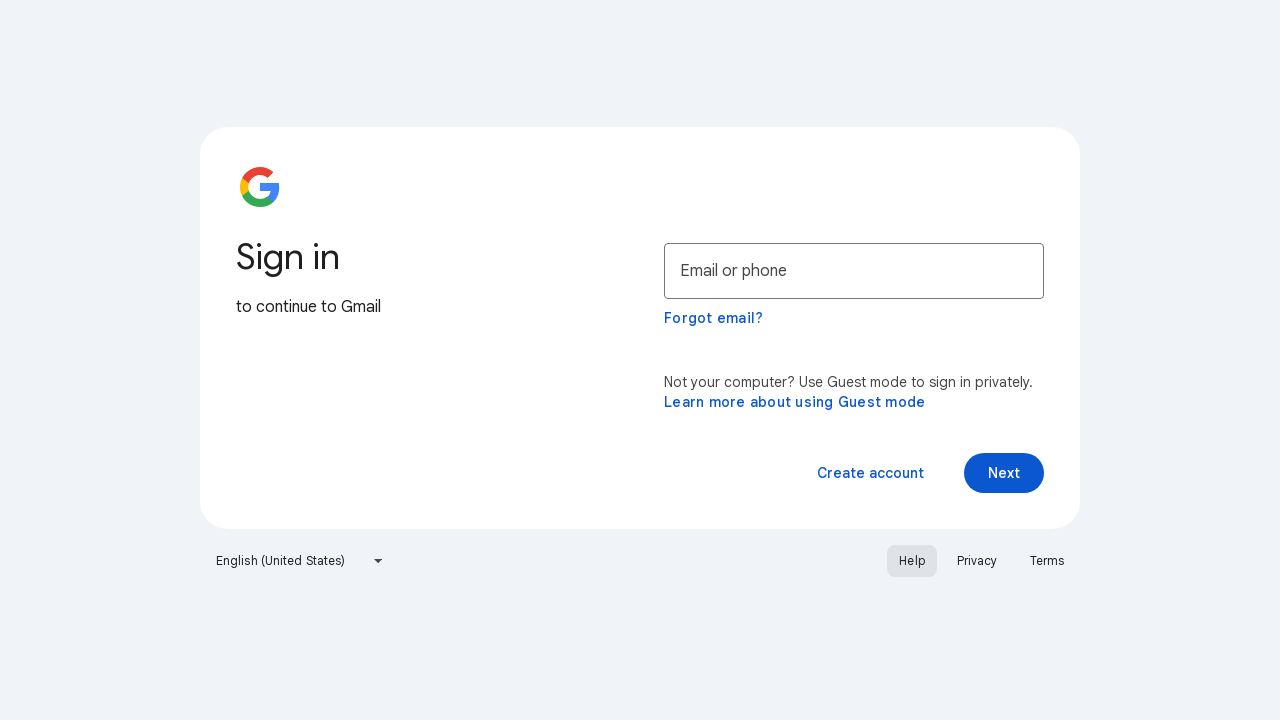

Closed the help window
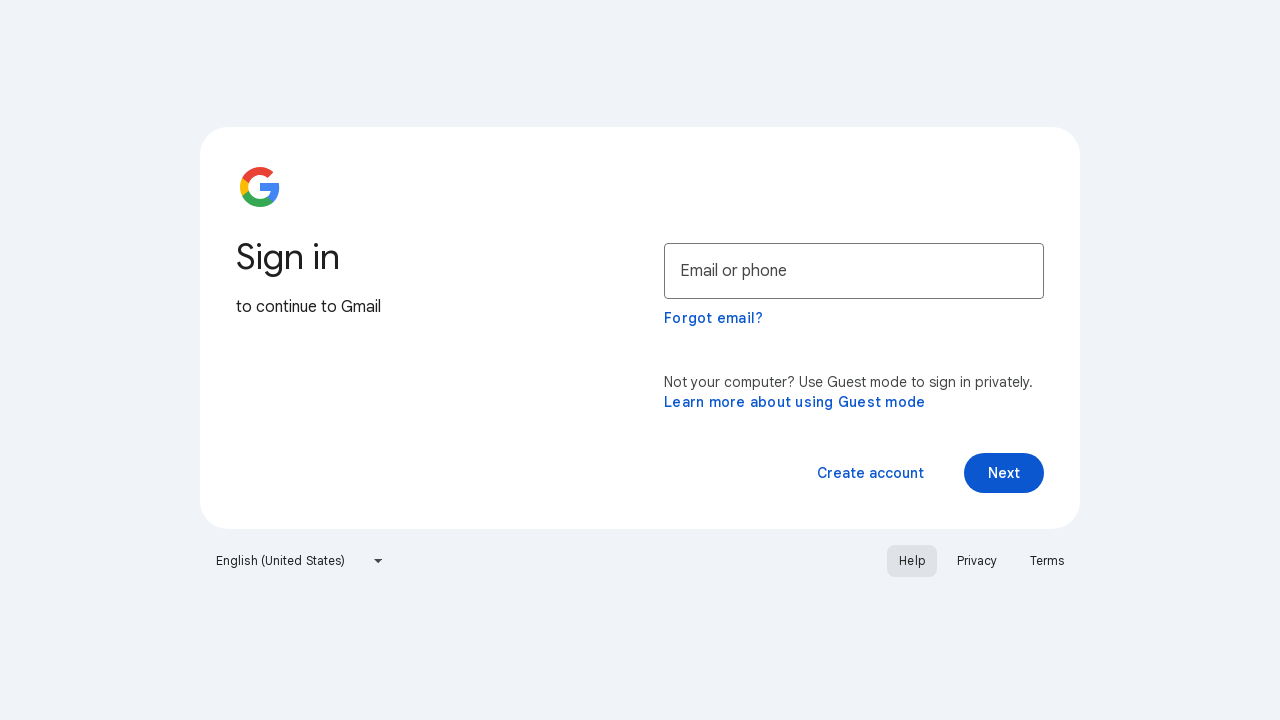

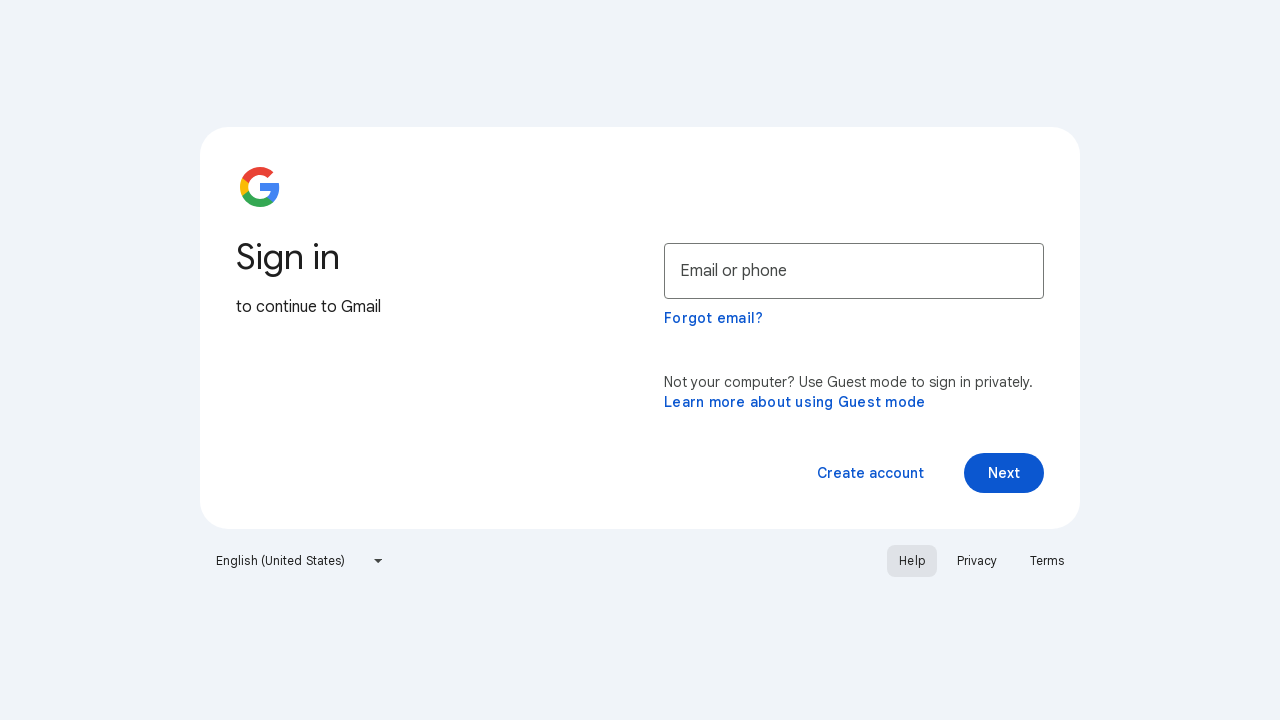